Tests browser window handling by clicking a button that opens a new window, switching to the new window to verify it opened, closing it, and switching back to the main window.

Starting URL: https://www.w3schools.com/jsref/tryit.asp?filename=tryjsref_win_open

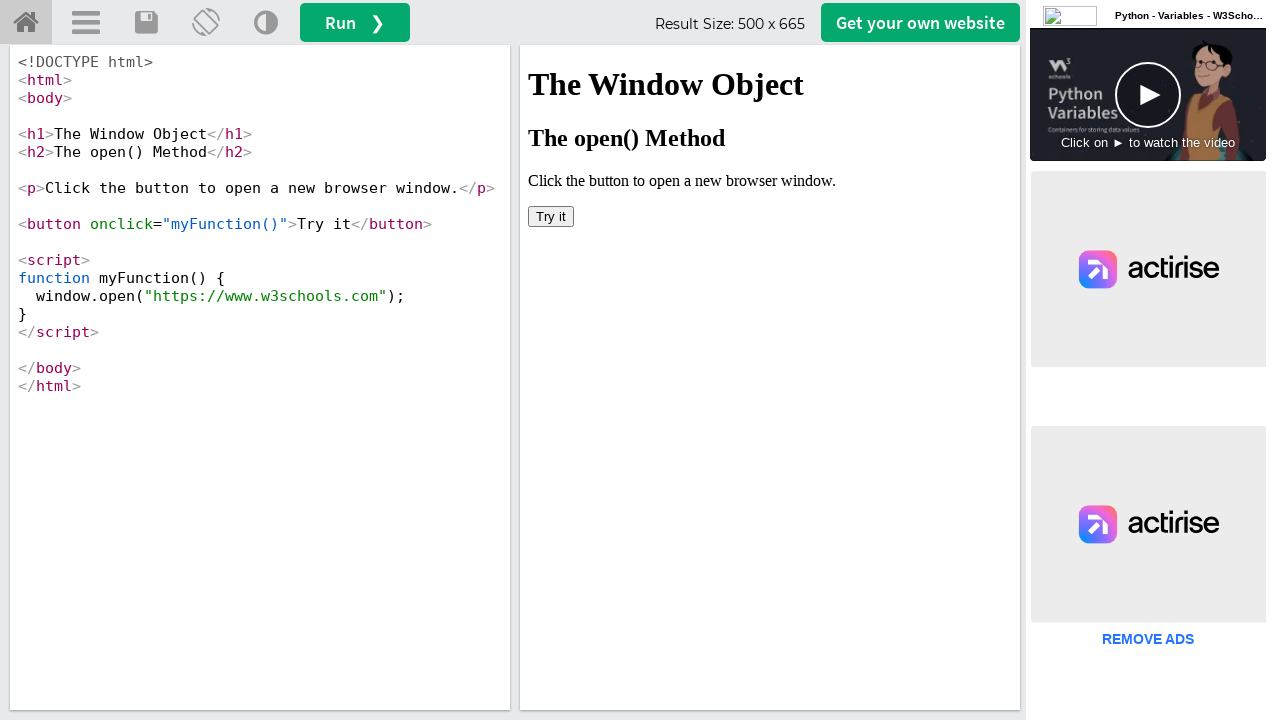

Waited for iframe#iframeResult to load
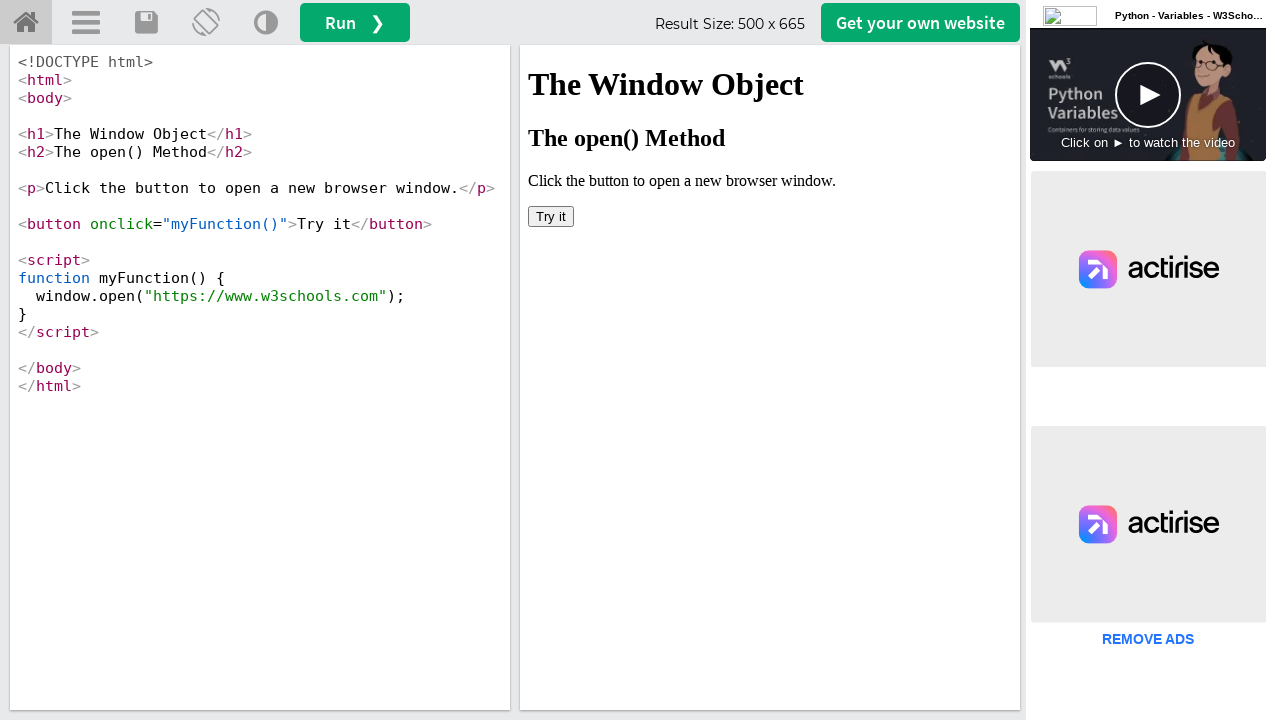

Located iframe containing the Try it button
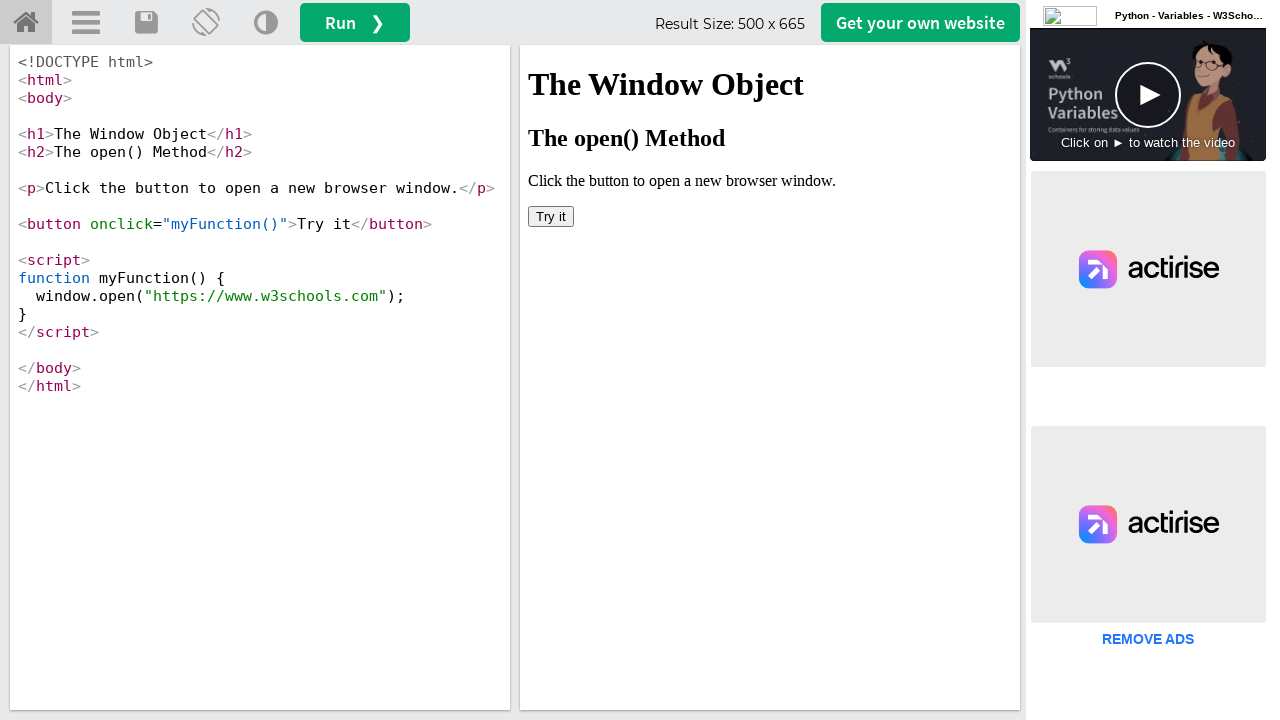

Clicked Try it button which opened a new window at (551, 216) on iframe#iframeResult >> internal:control=enter-frame >> button:has-text('Try it')
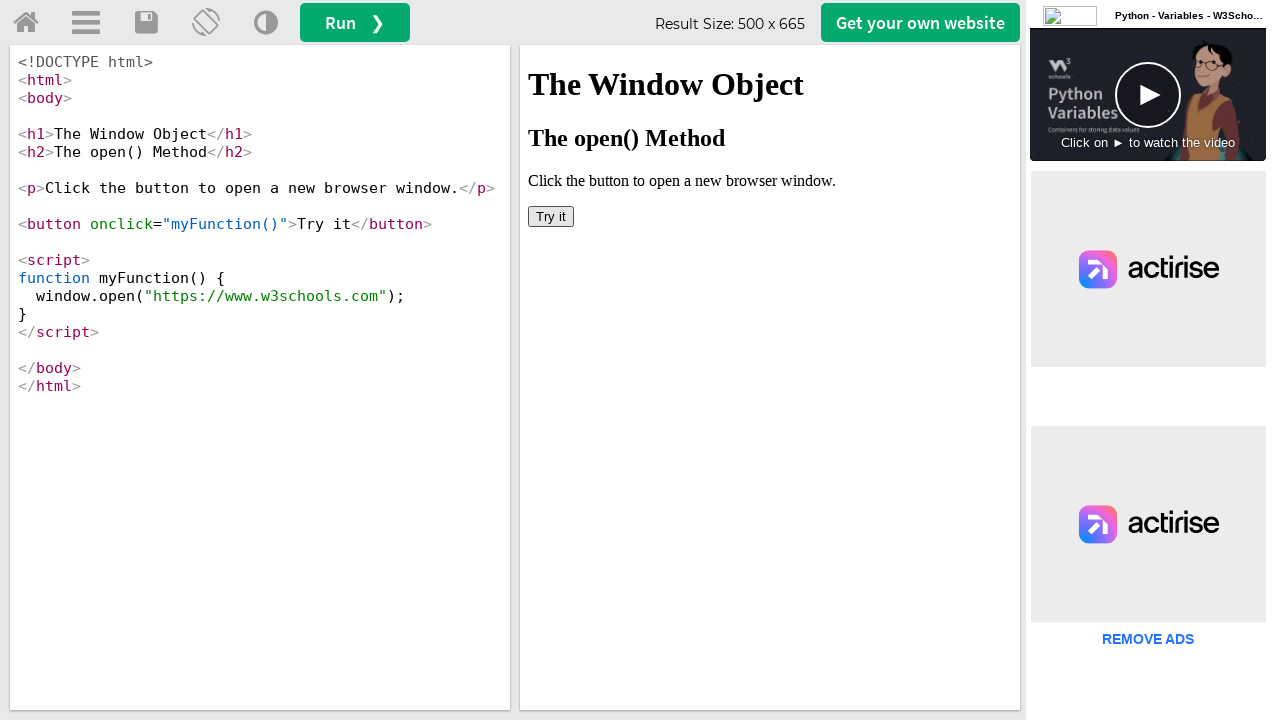

Obtained reference to newly opened window
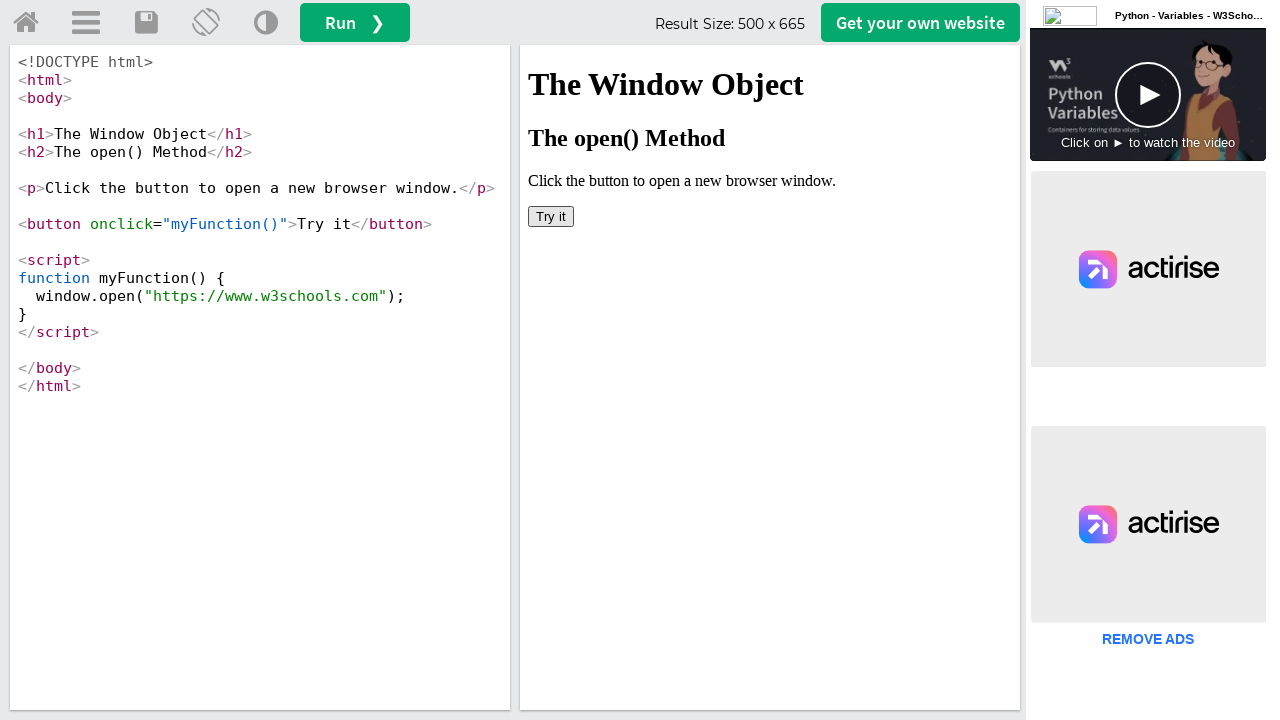

New window finished loading
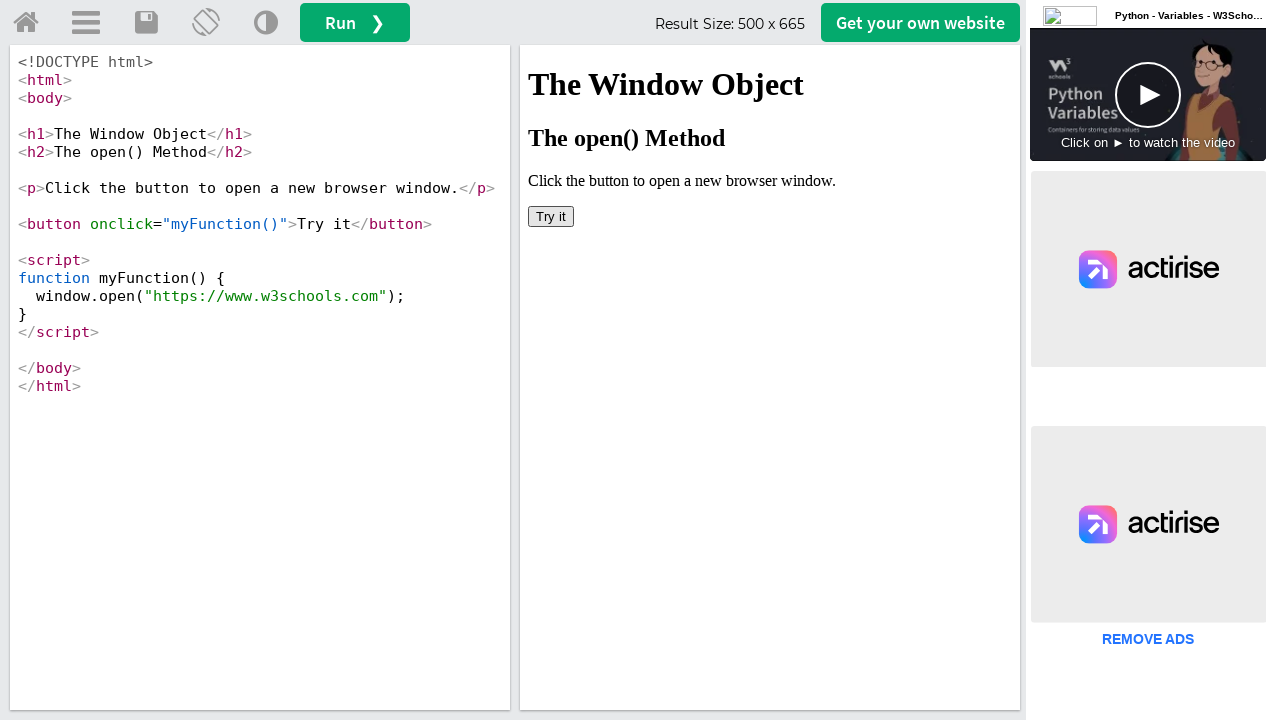

Printed URL of new window: https://www.w3schools.com/
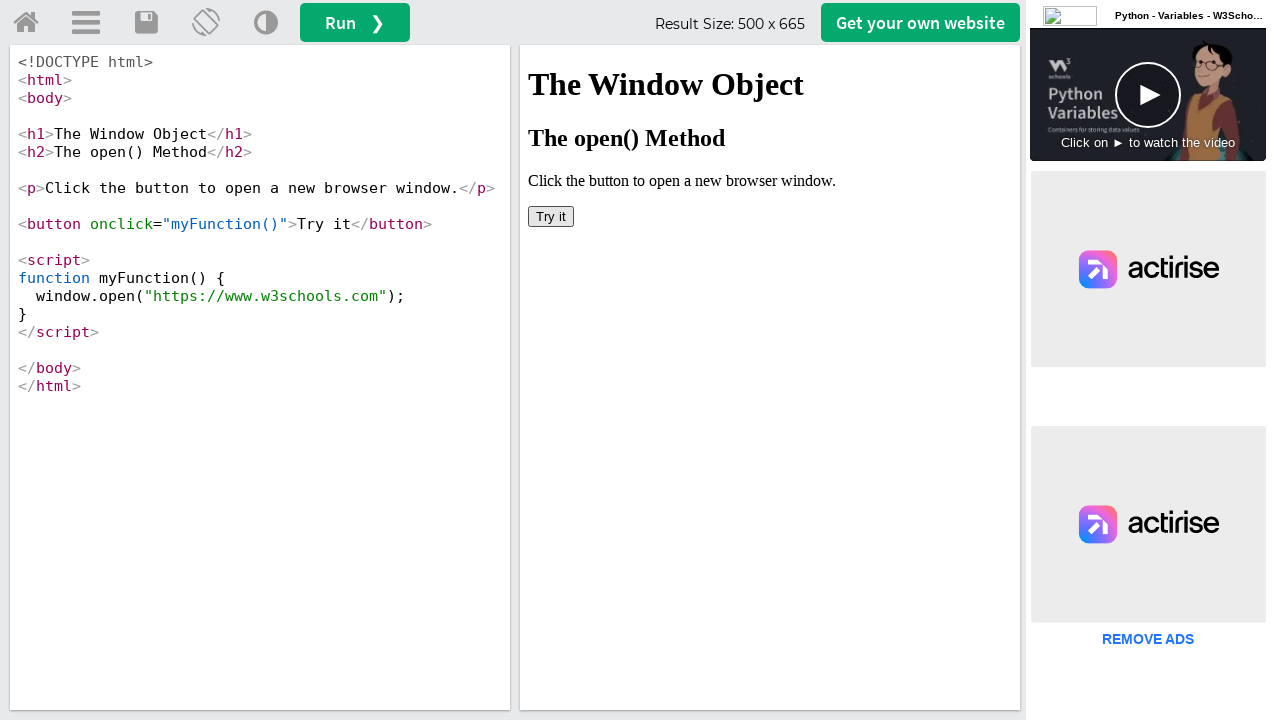

Retrieved title of new window: W3Schools Online Web Tutorials
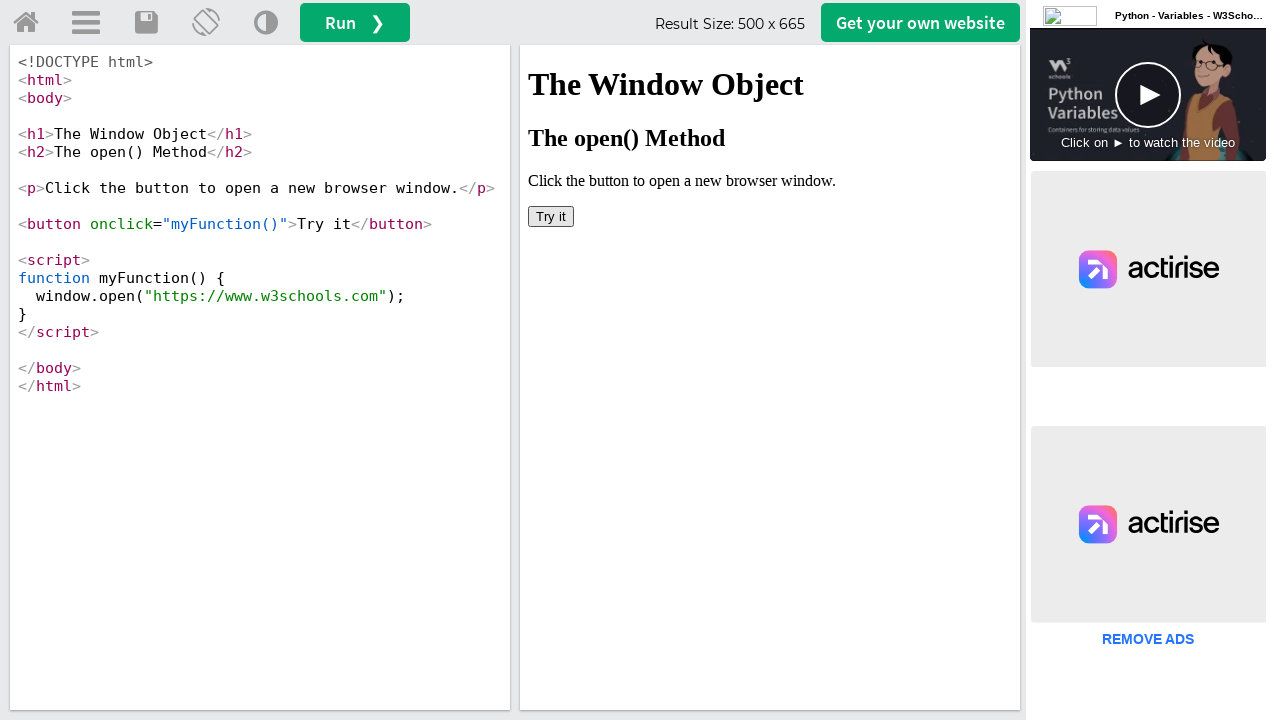

Closed the new window
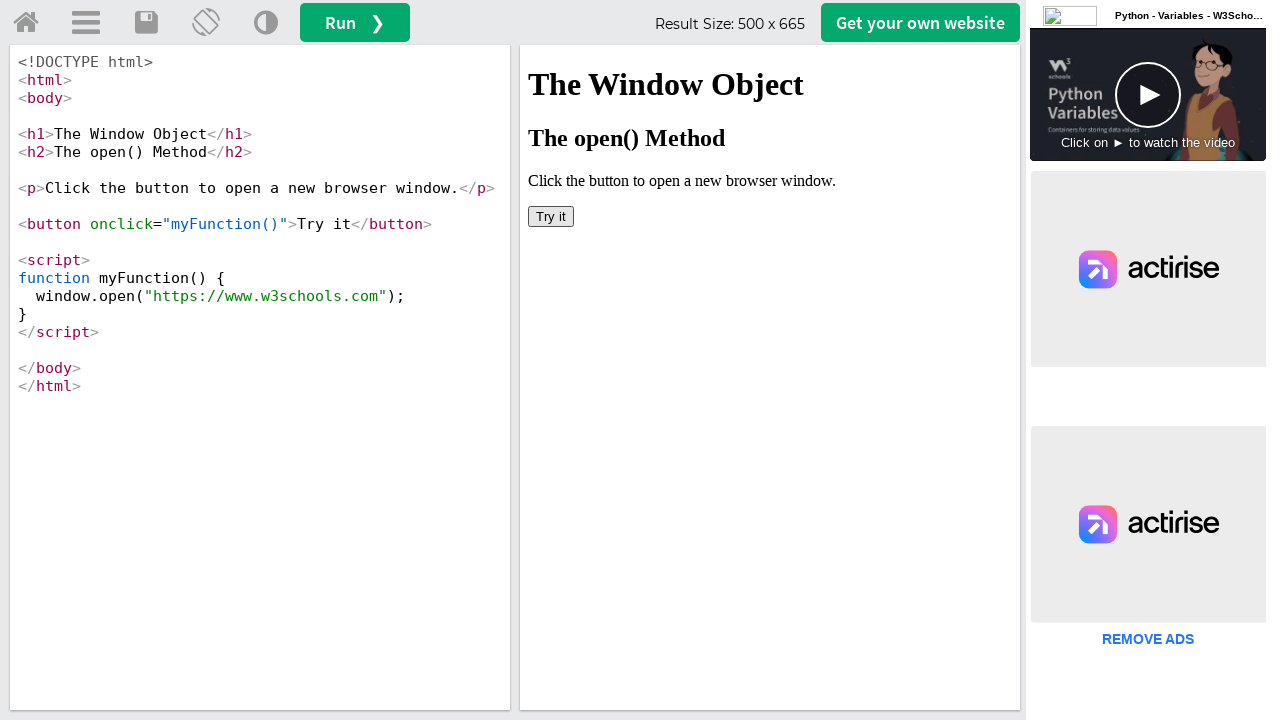

Switched back to main window
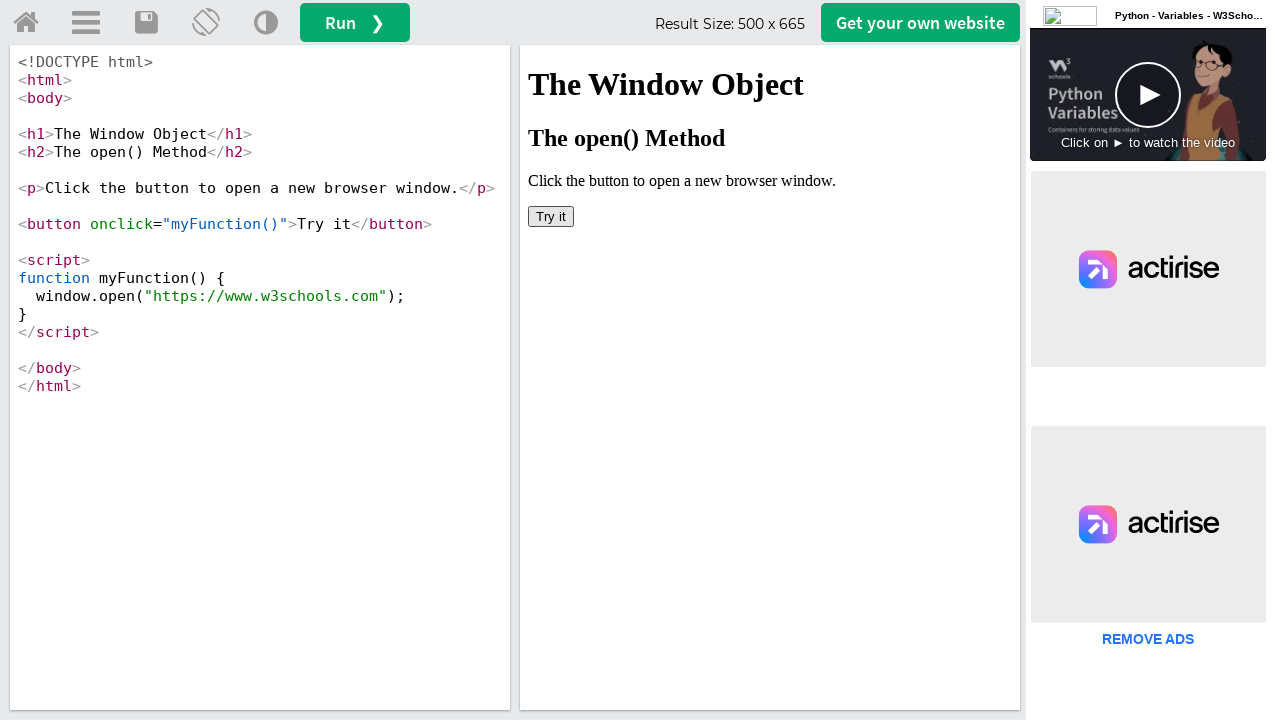

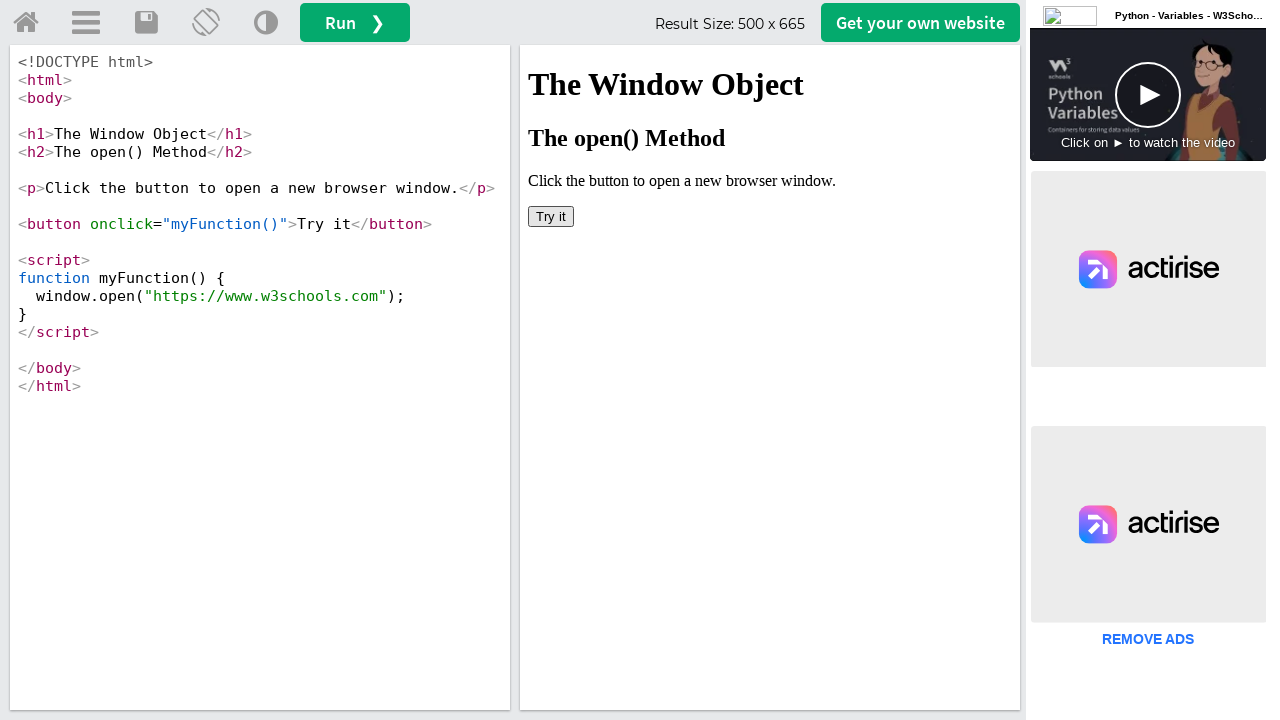